Tests alert handling functionality by clicking a button that triggers an alert and then accepting it

Starting URL: https://testautomationpractice.blogspot.com/

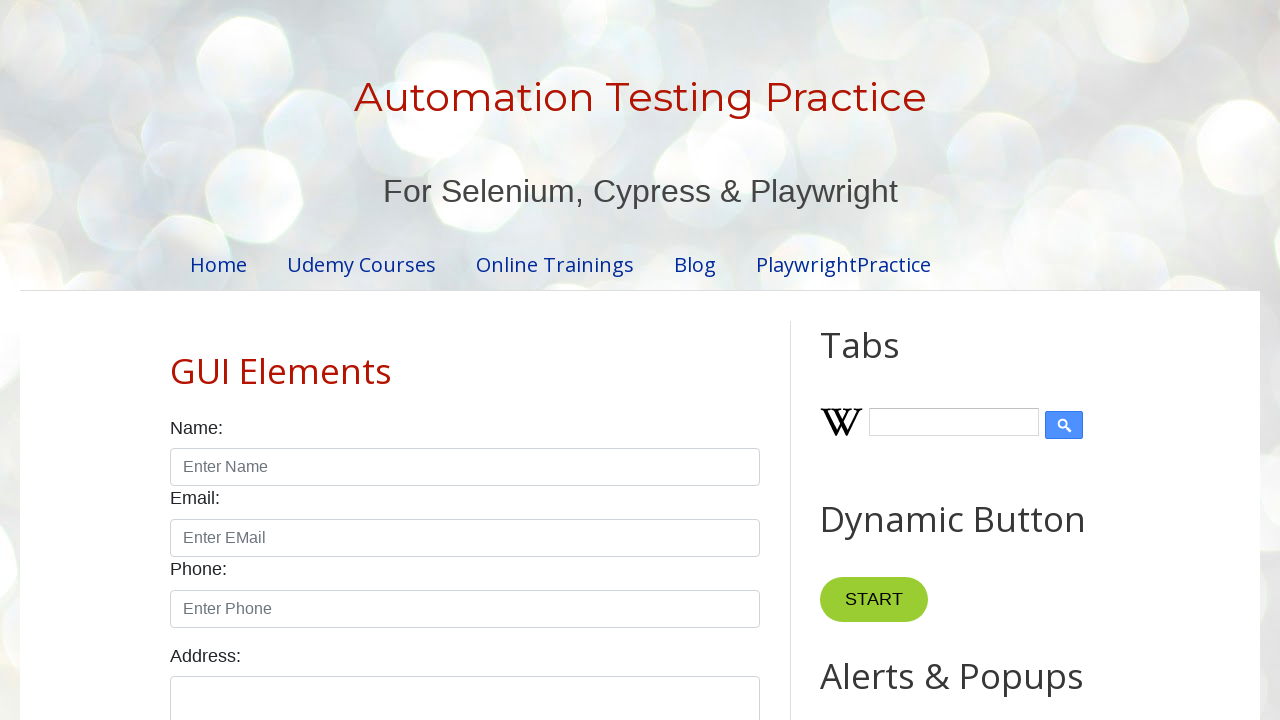

Clicked button to trigger alert at (888, 361) on xpath=//div[@class='columns-inner']/div[3]/div[1]/aside/div[1]/div[3]/div[1]/but
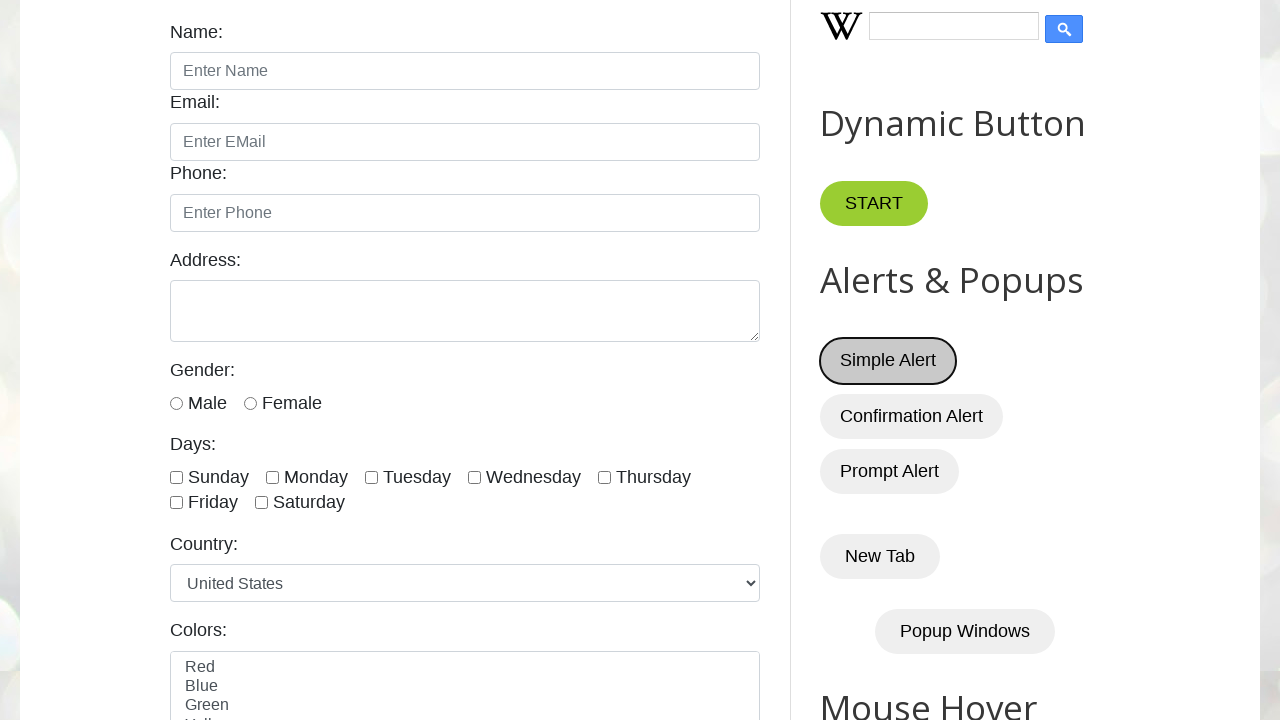

Set up dialog handler to accept alerts
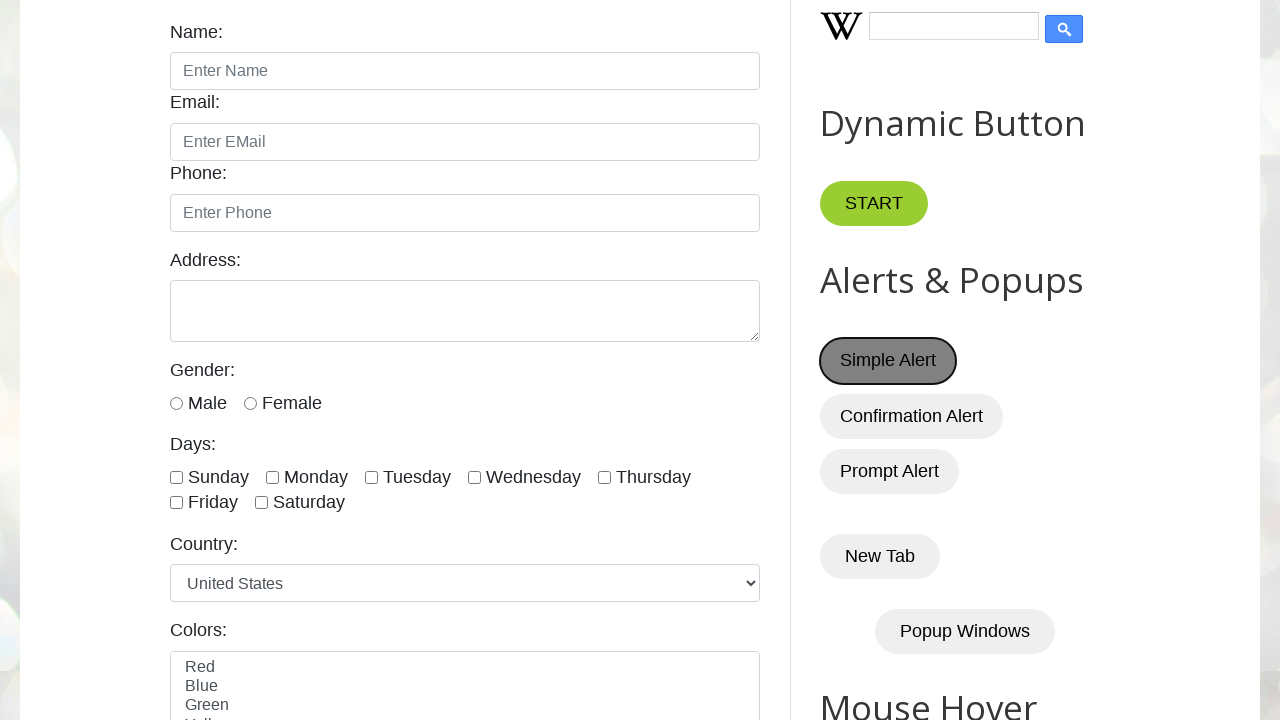

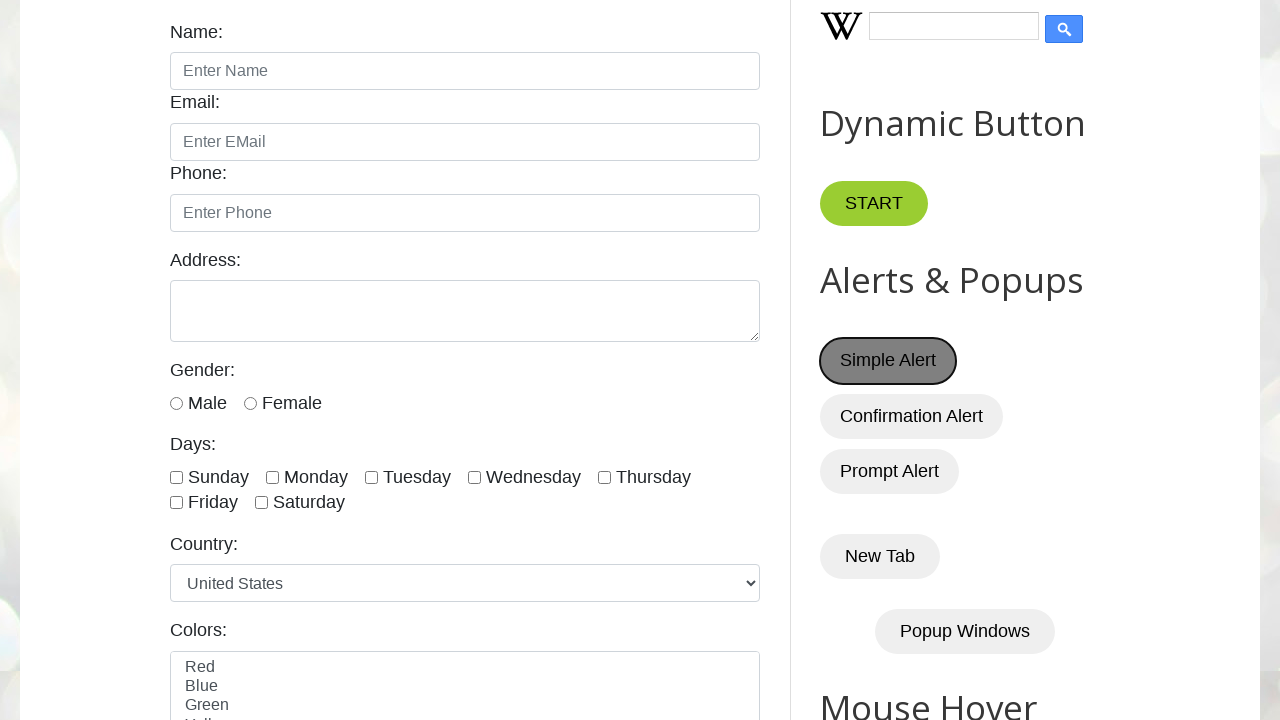